Tests the Xfinity address lookup functionality by entering a street address, selecting a suggestion from the autocomplete dropdown, and clicking the check availability button.

Starting URL: https://www.xfinity.com/national/

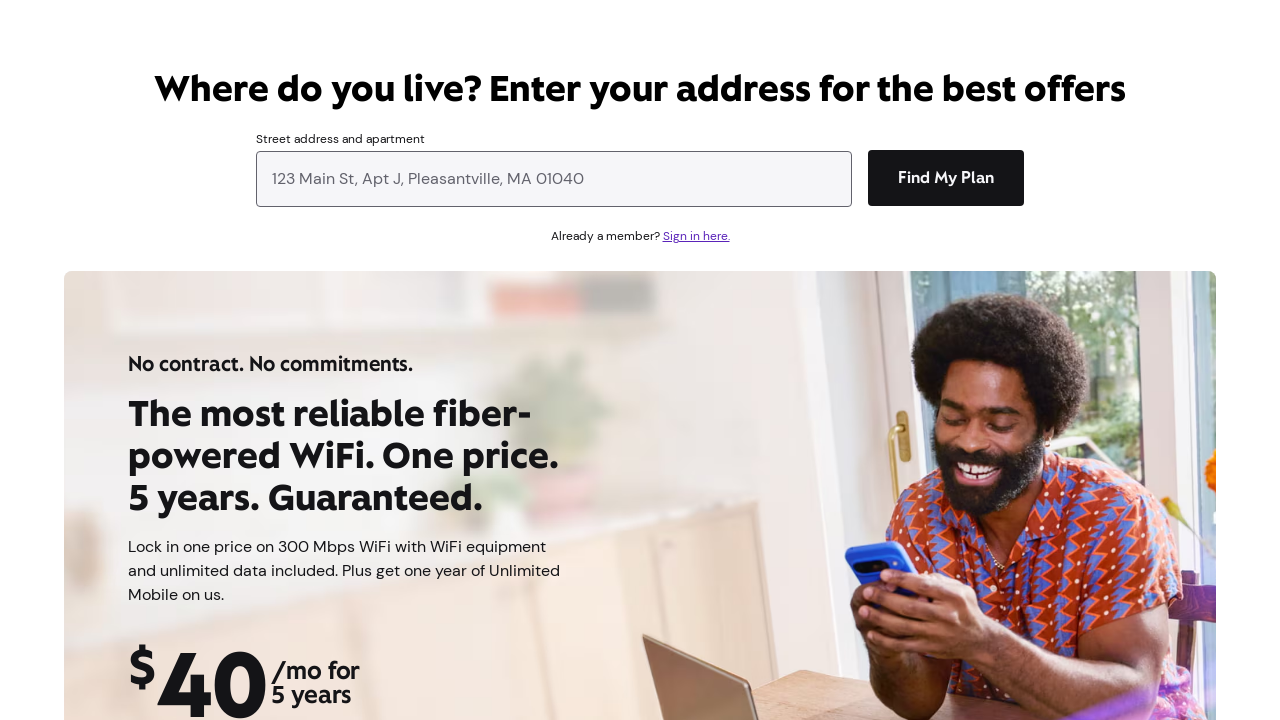

Address input field is visible
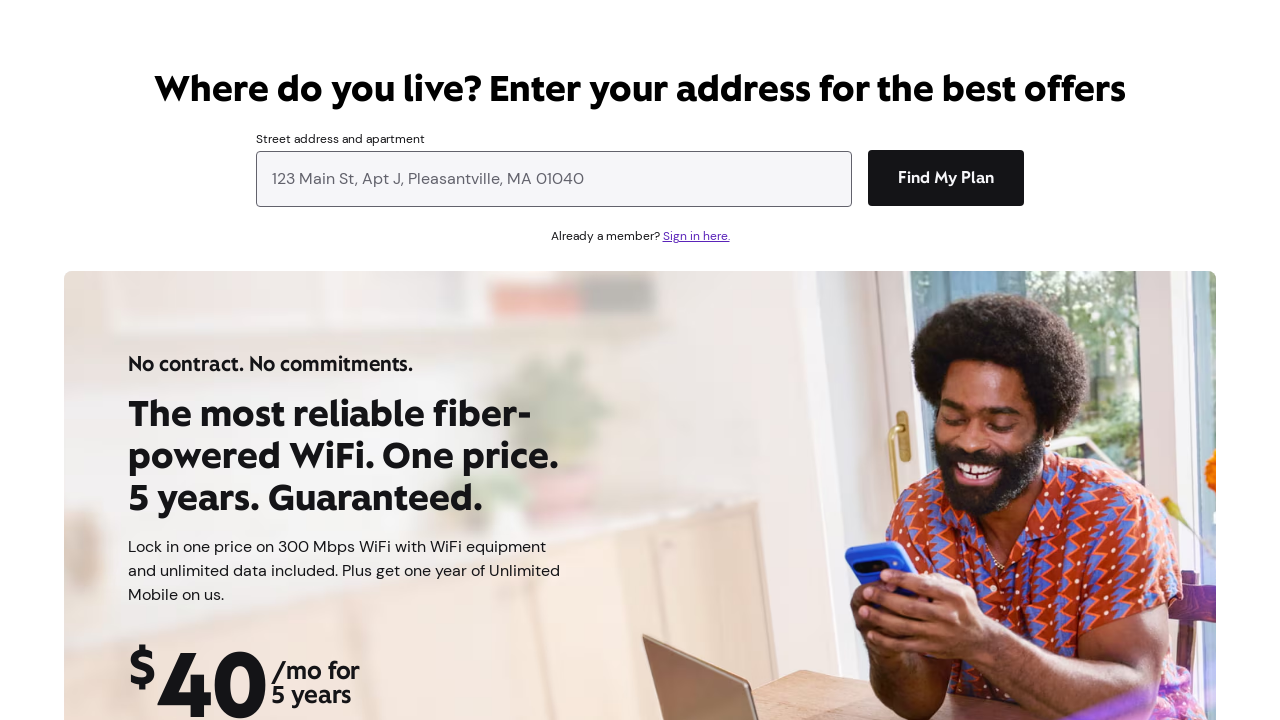

Filled address input field with '1132 Pennsylvania St Gary, IN' on .input.text.contained.body1.sc-prism-input-text
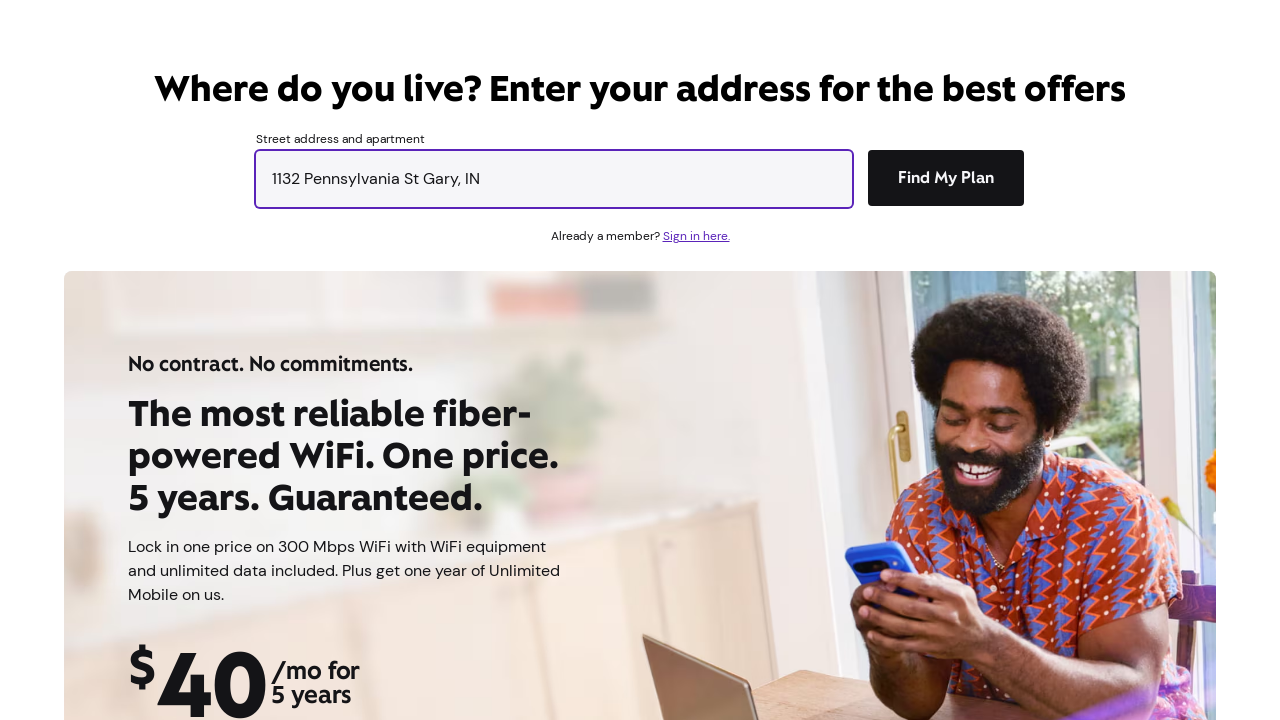

Address suggestion dropdown appeared
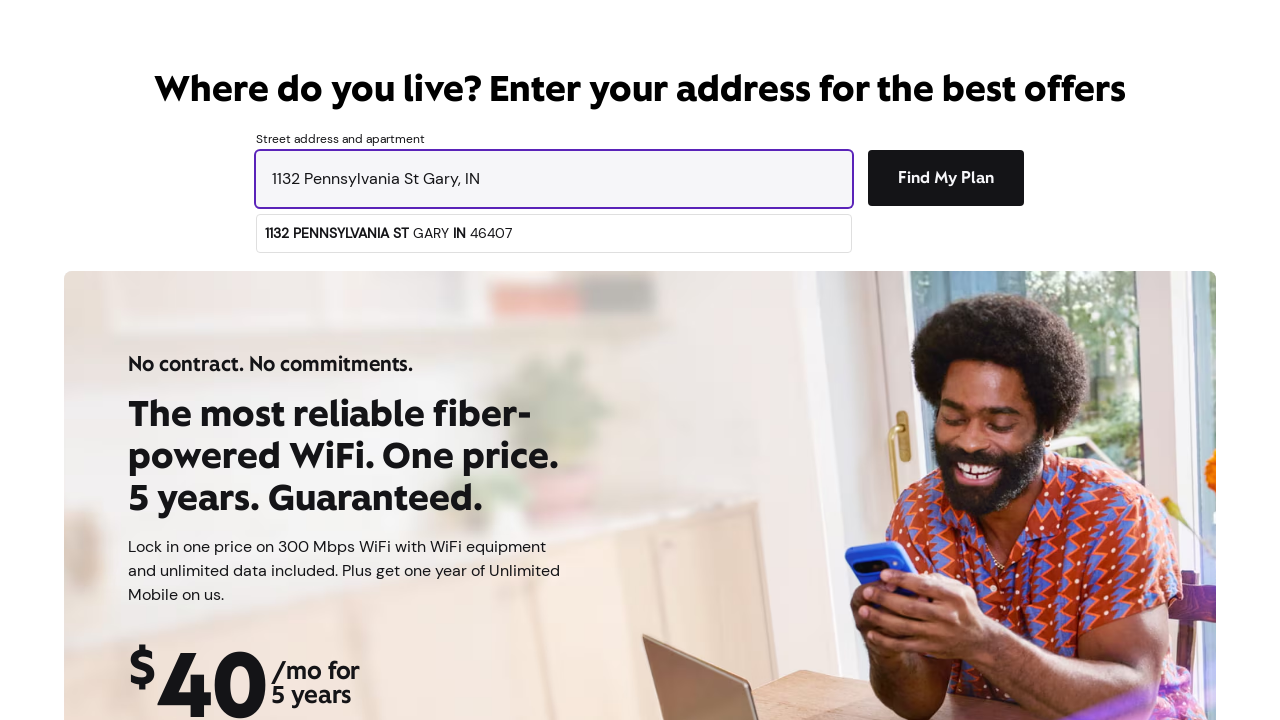

Clicked first address suggestion from dropdown at (277, 233) on .suggestions-select__item > span:nth-child(1)
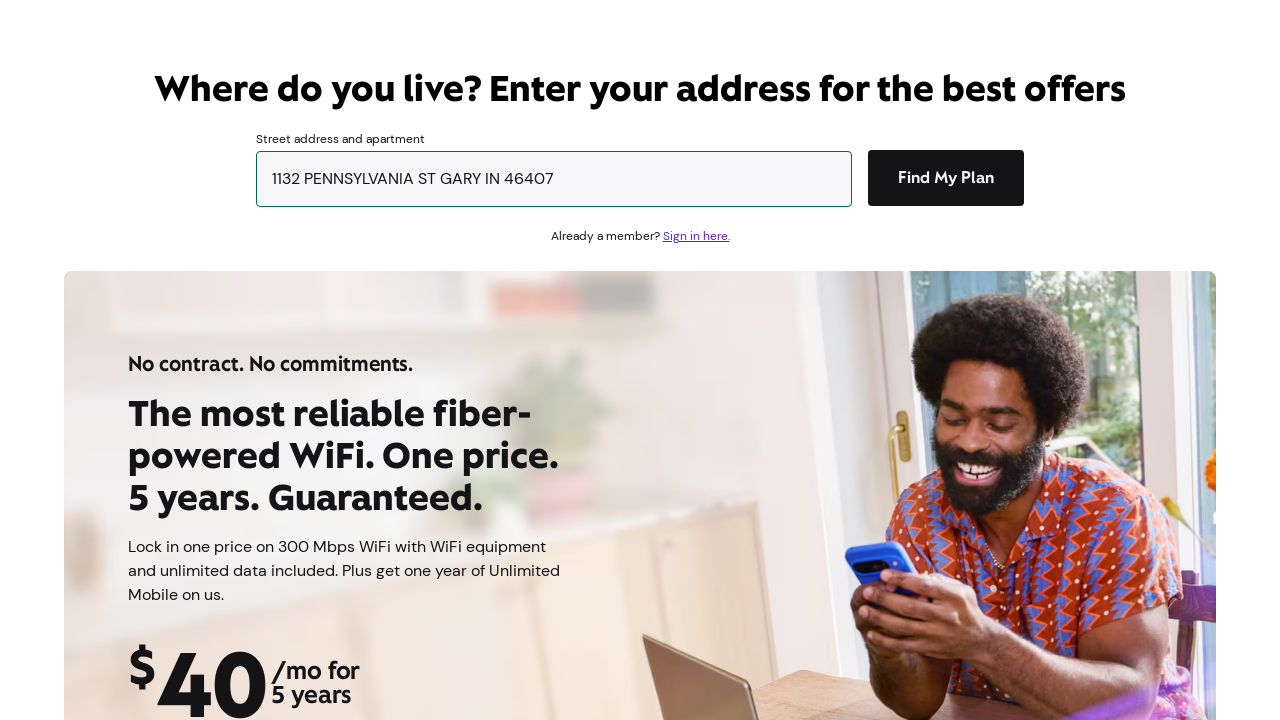

Check availability button is visible
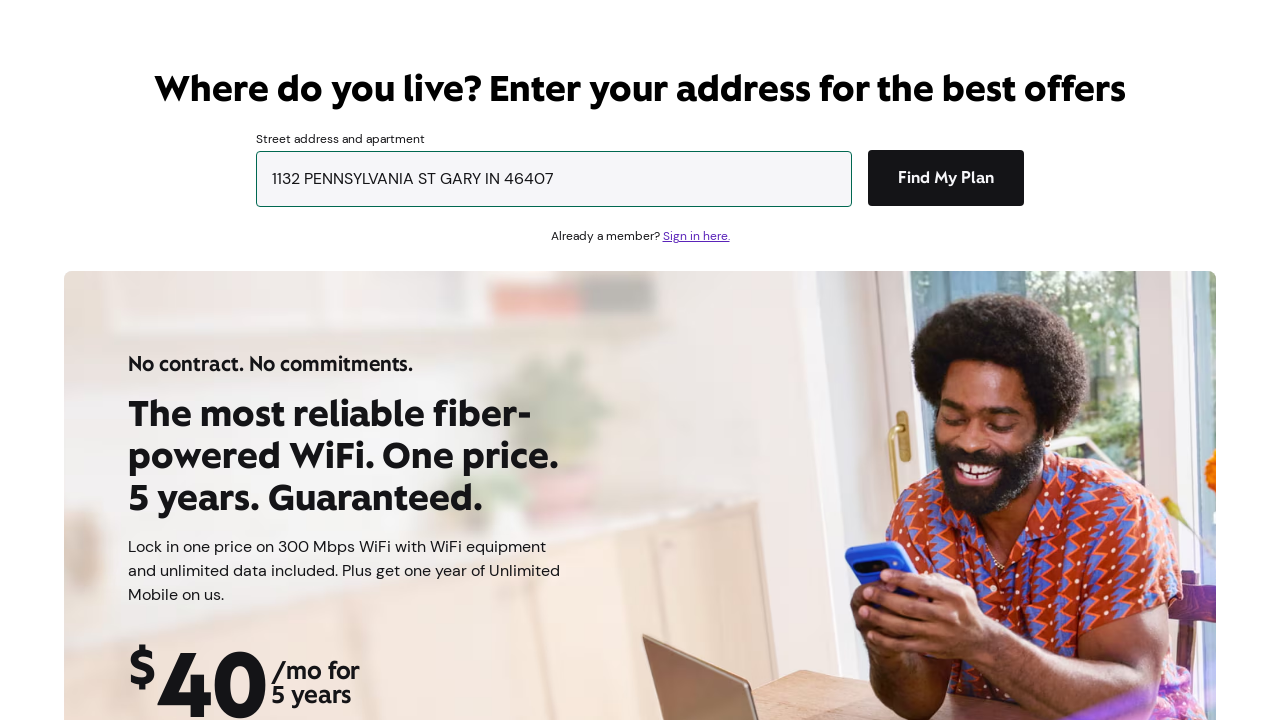

Clicked check availability button at (200, 361) on .btn.sm.neutral.fill.dir-row.horizontal.default.standard.sc-prism-button.sc-pris
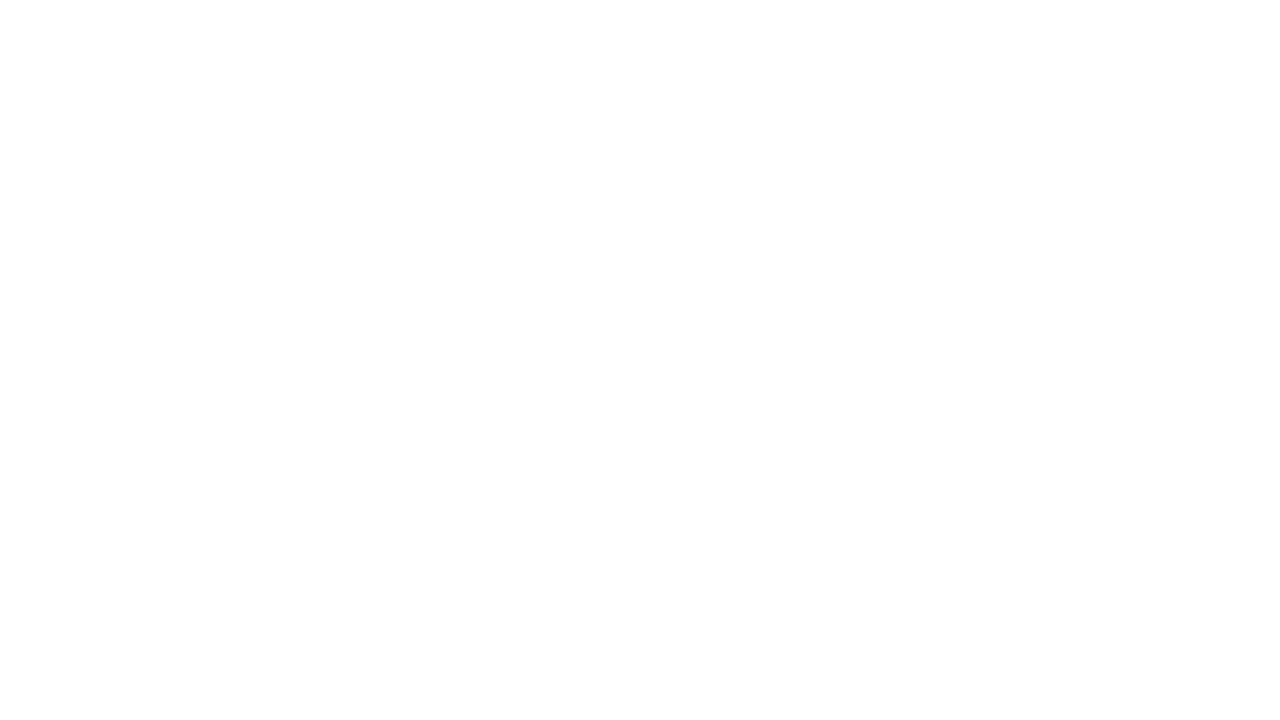

Waited for results to load
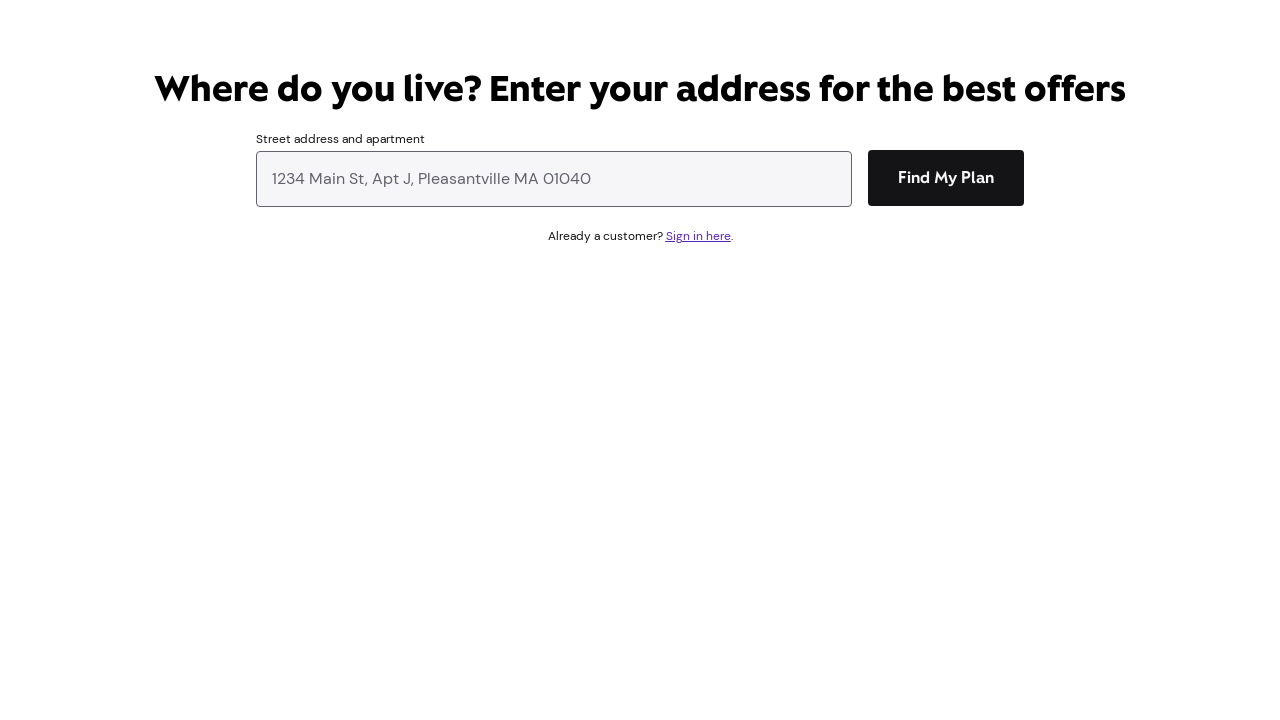

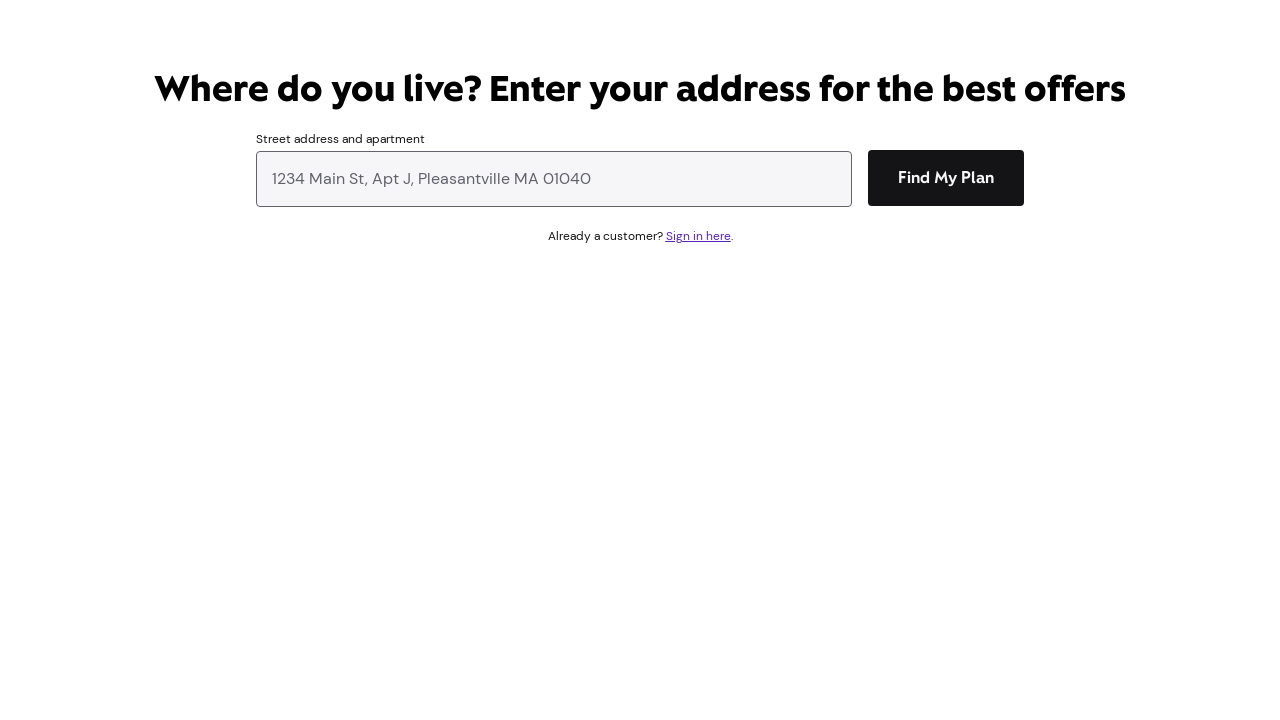